Tests working with multiple windows using a more resilient approach by storing the original window handle before clicking a link that opens a new window, then switching between windows to verify correct focus.

Starting URL: http://the-internet.herokuapp.com/windows

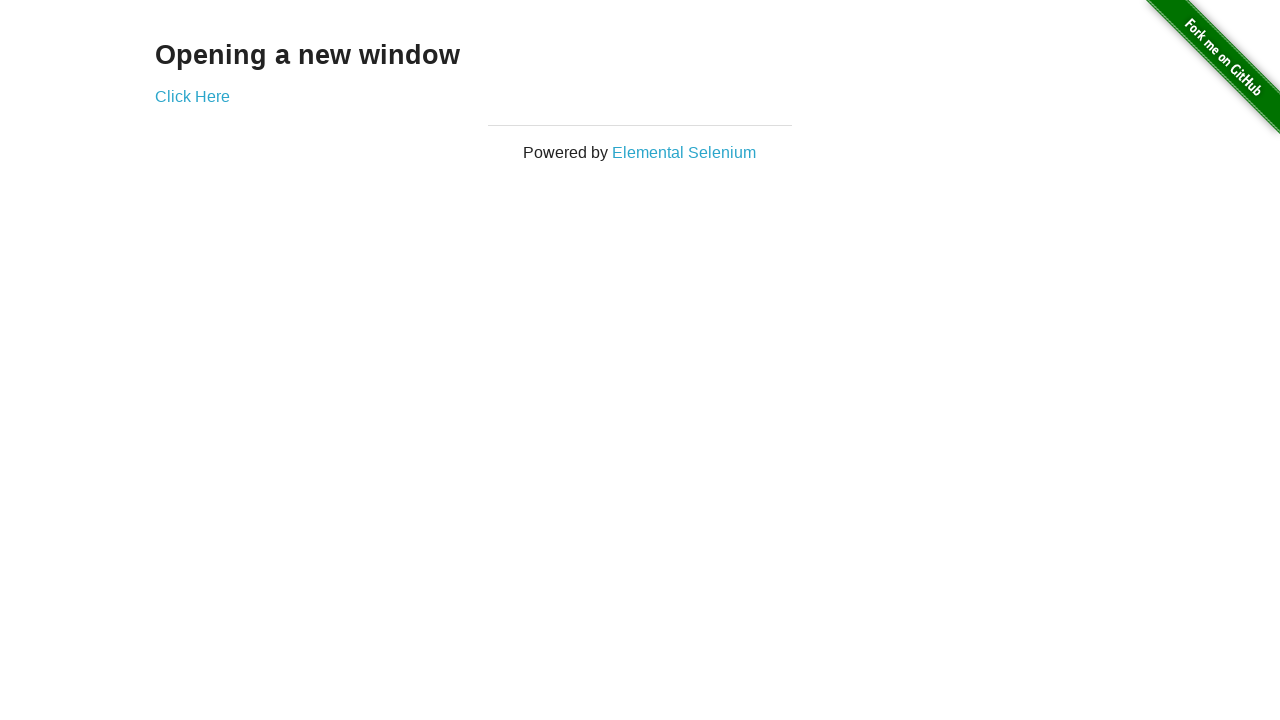

Stored reference to the first page (windows example page)
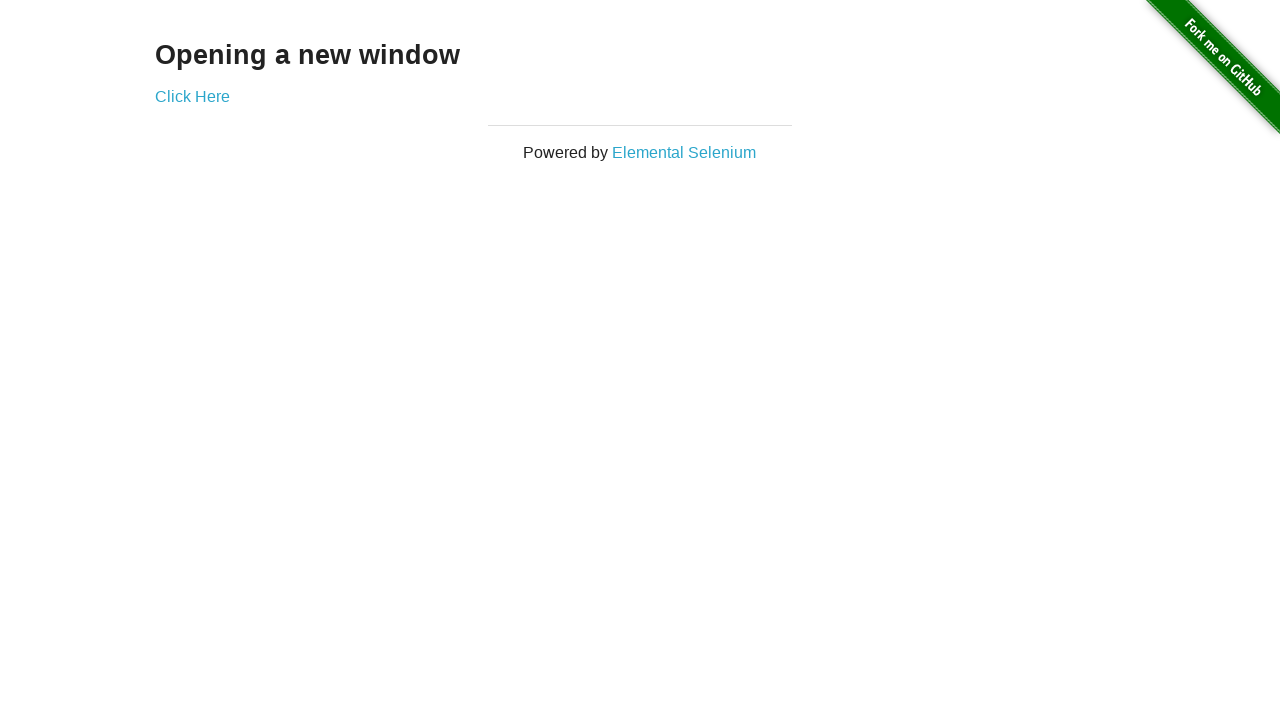

Clicked the link that opens a new window at (192, 96) on .example a
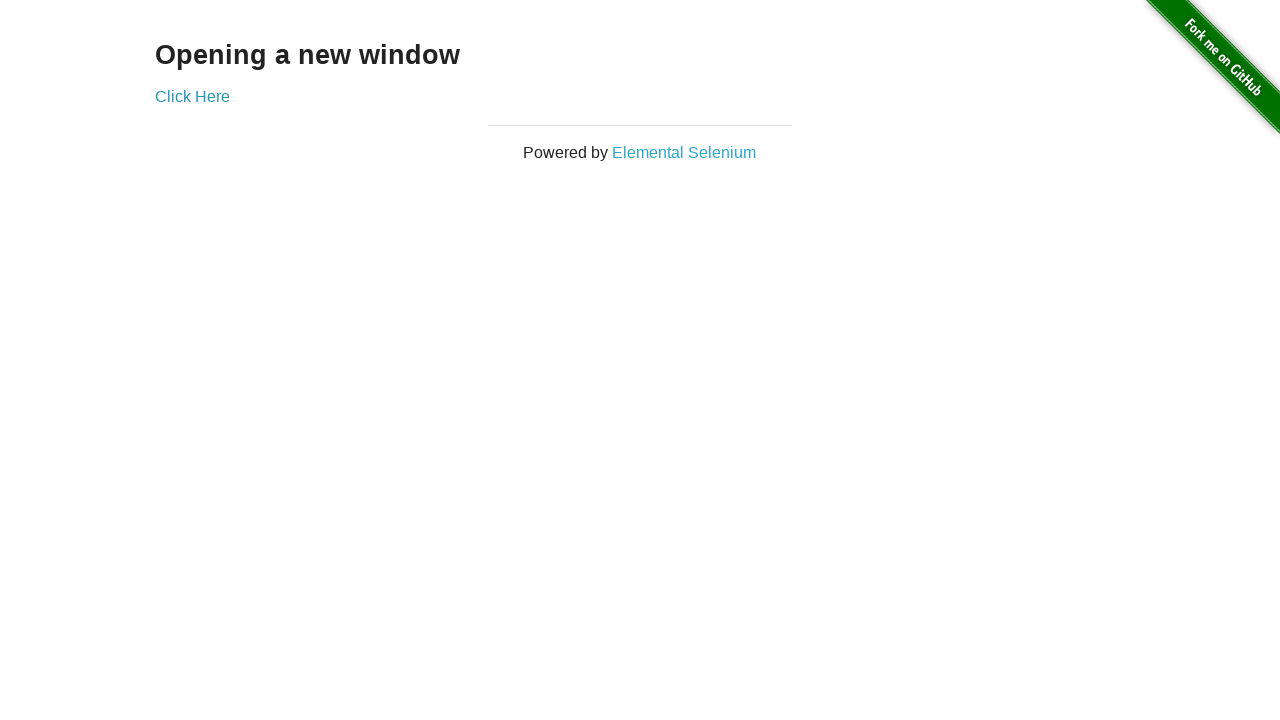

Captured the new page object from the newly opened window
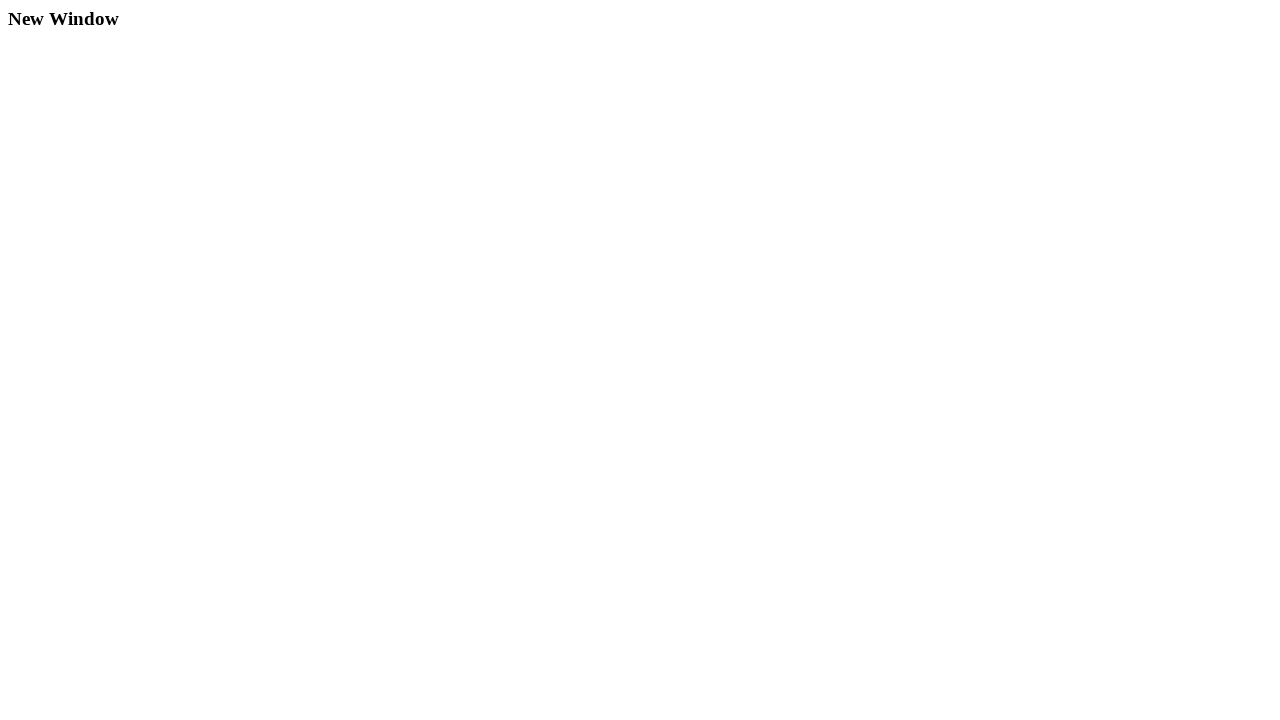

Waited for the new page to fully load
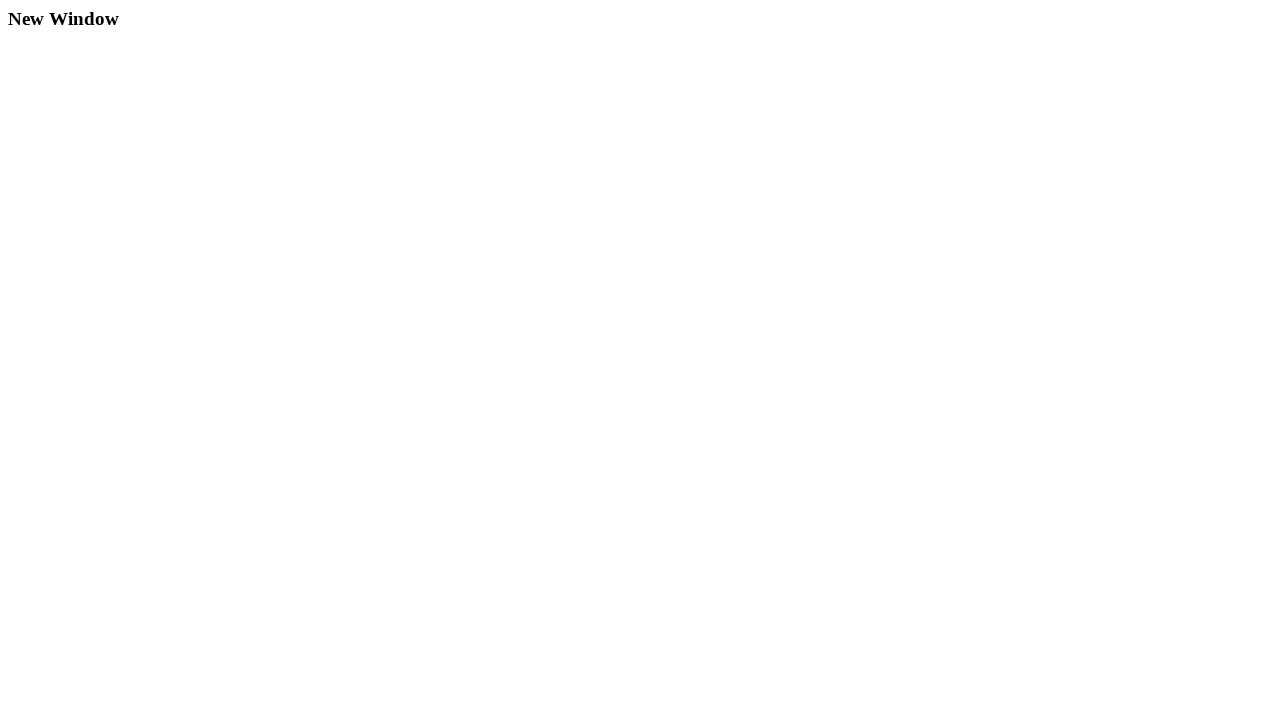

Verified that the first window title is not 'New Window'
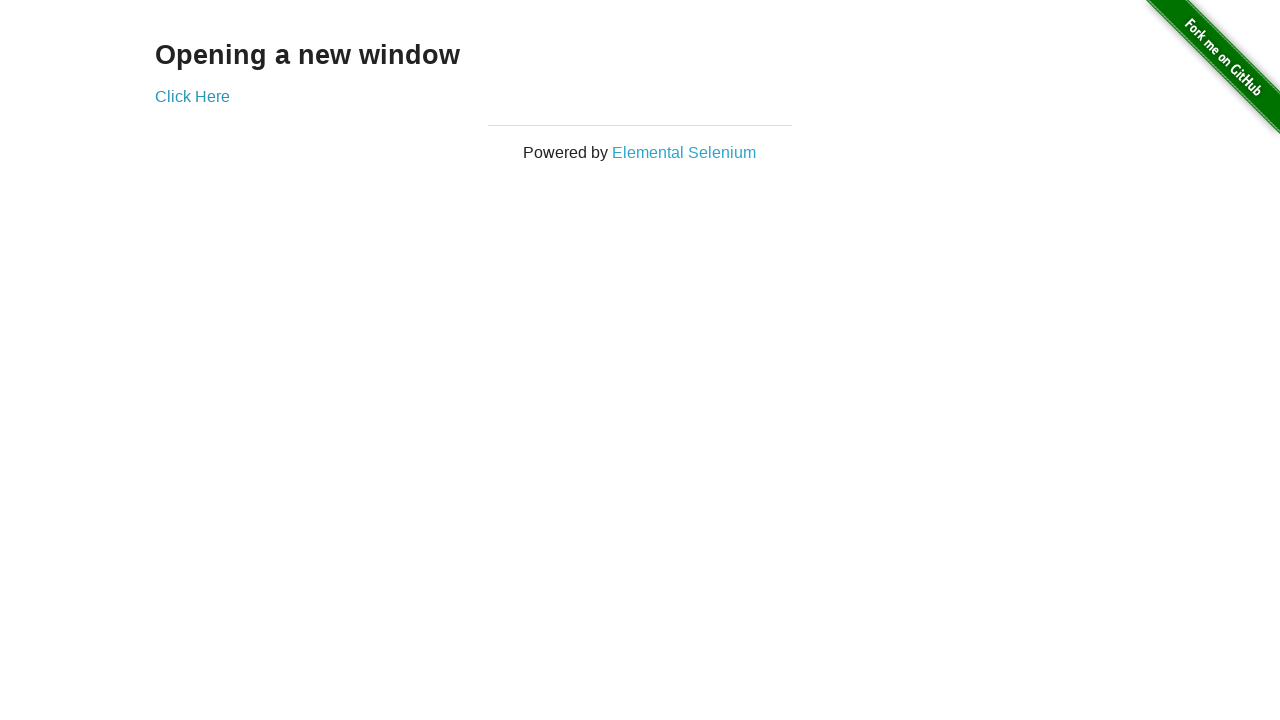

Verified that the new window title is 'New Window'
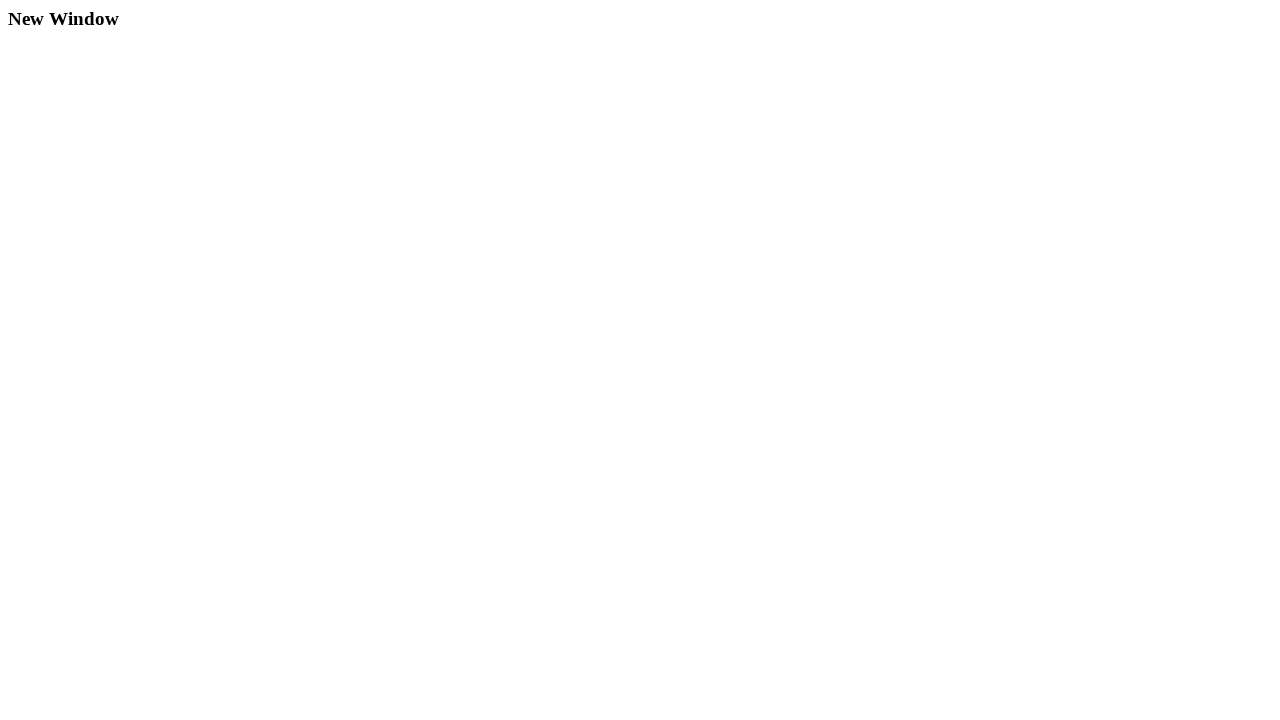

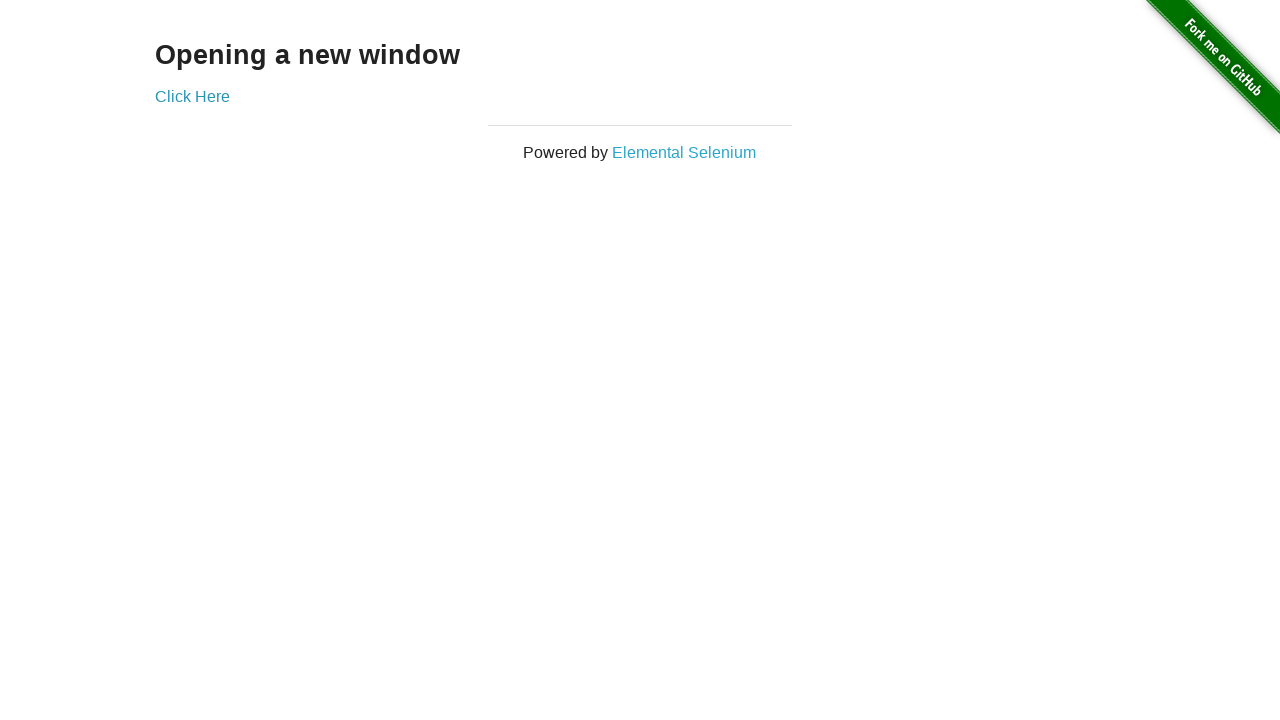